Tests that new todo items are appended to the bottom of the list and the counter displays correctly

Starting URL: https://demo.playwright.dev/todomvc

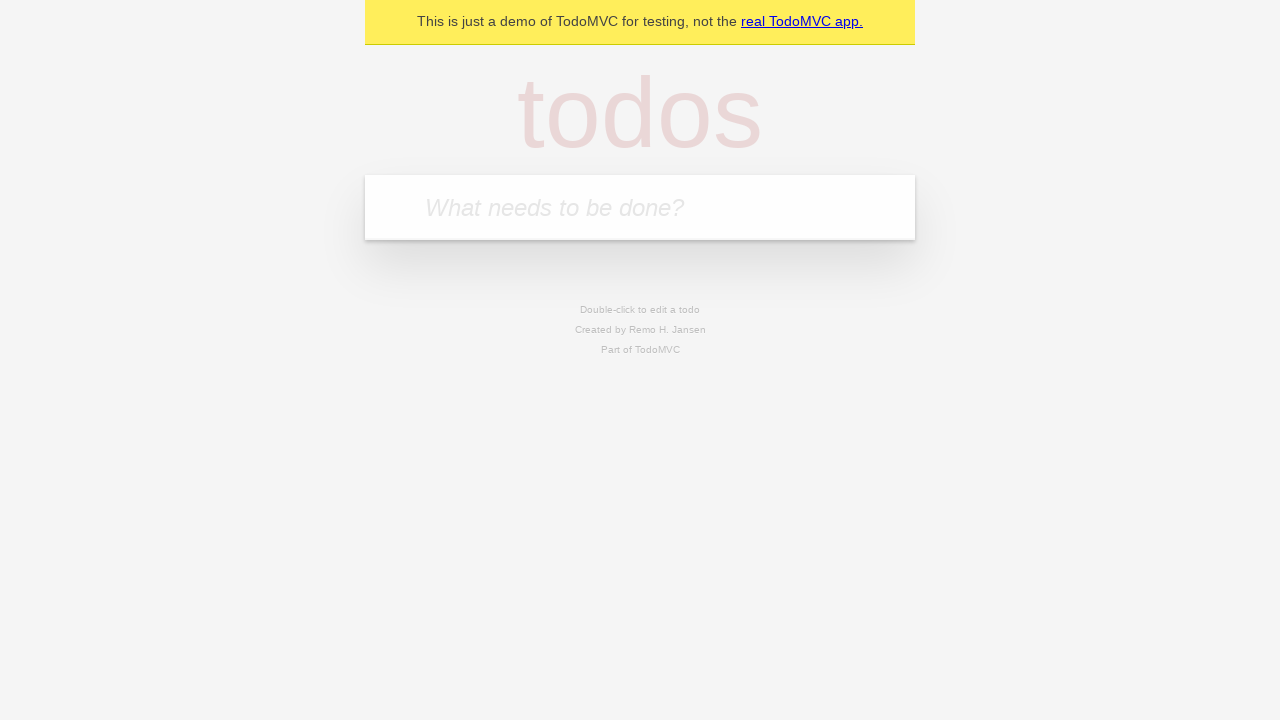

Located the todo input field
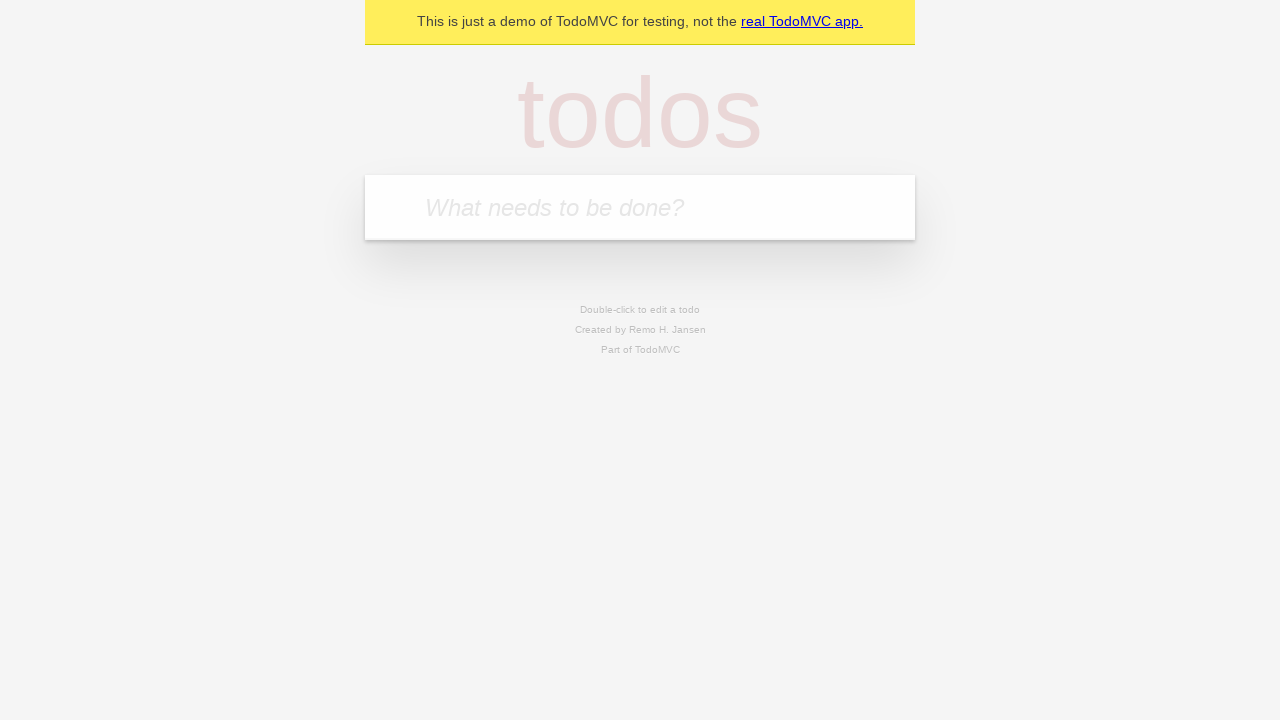

Filled input field with 'buy some cheese' on internal:attr=[placeholder="What needs to be done?"i]
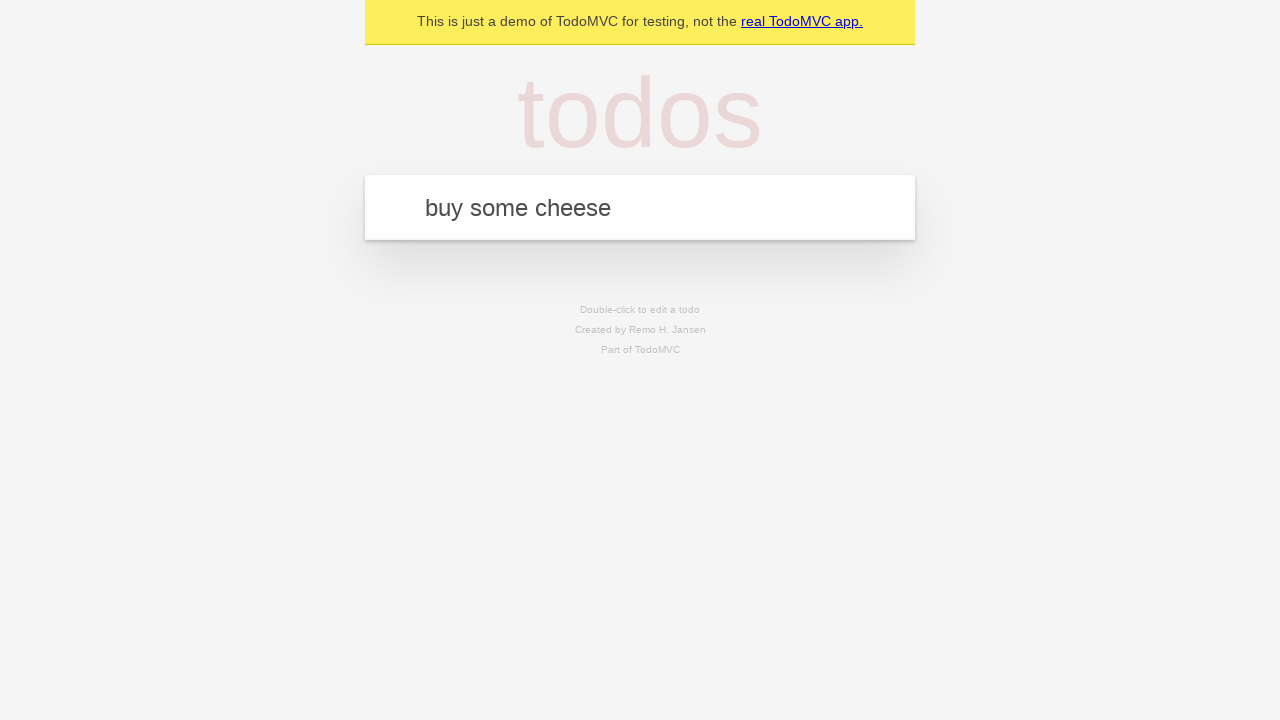

Pressed Enter to add first todo item on internal:attr=[placeholder="What needs to be done?"i]
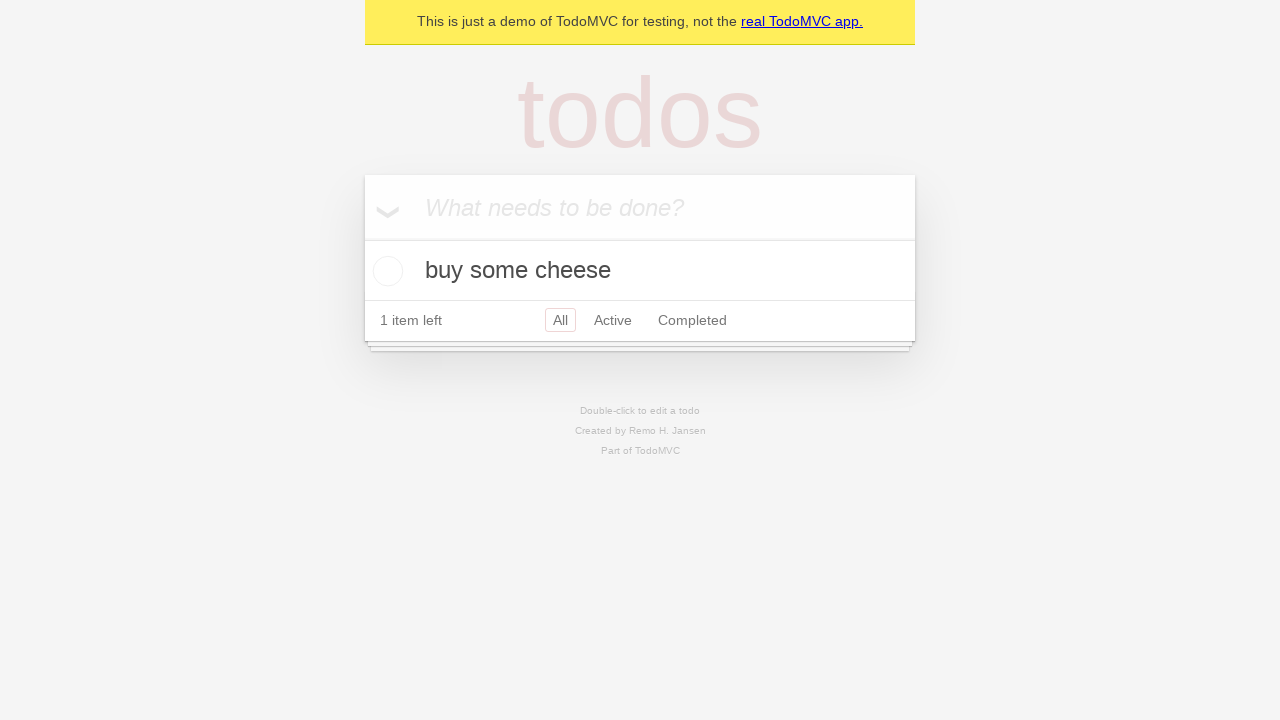

Filled input field with 'feed the cat' on internal:attr=[placeholder="What needs to be done?"i]
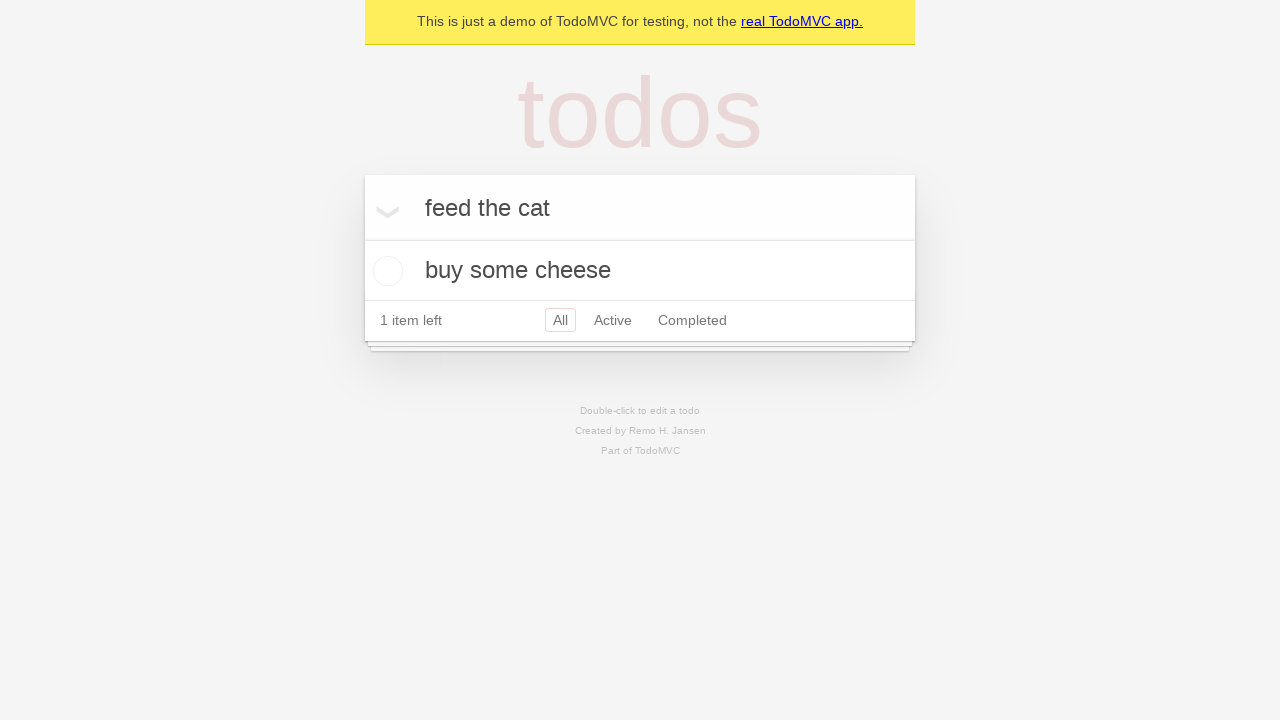

Pressed Enter to add second todo item on internal:attr=[placeholder="What needs to be done?"i]
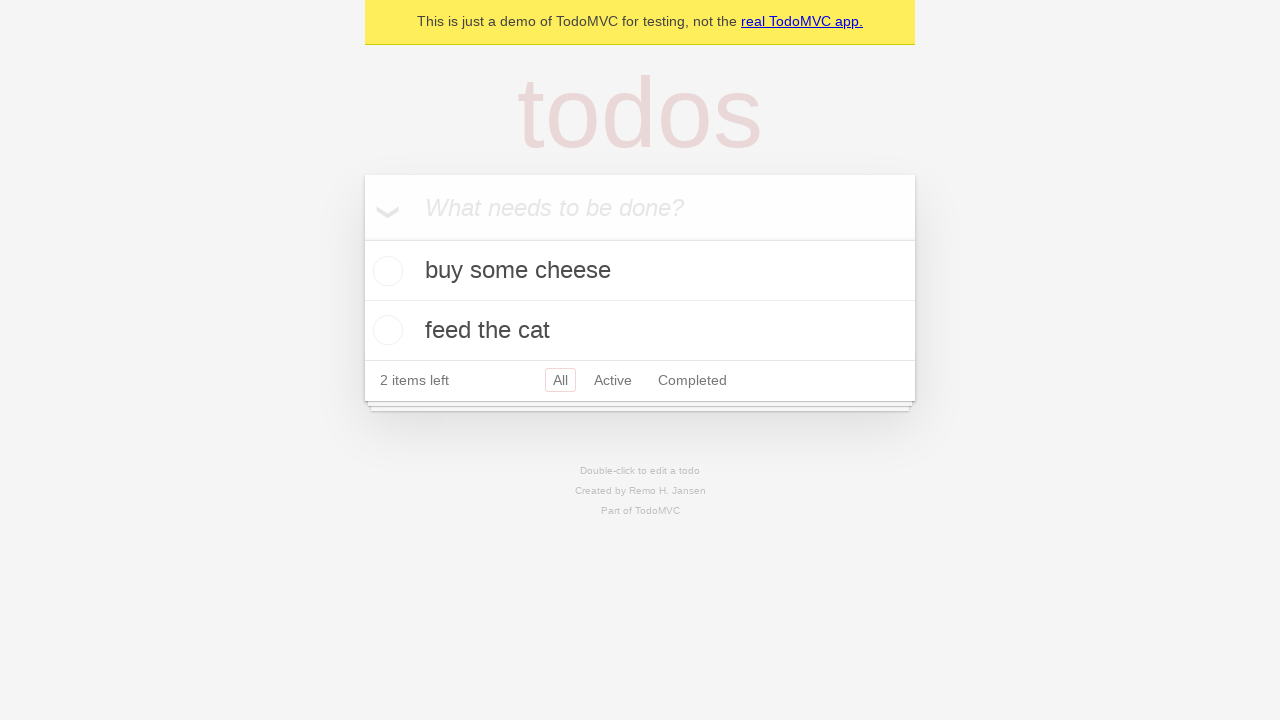

Filled input field with 'book a doctors appointment' on internal:attr=[placeholder="What needs to be done?"i]
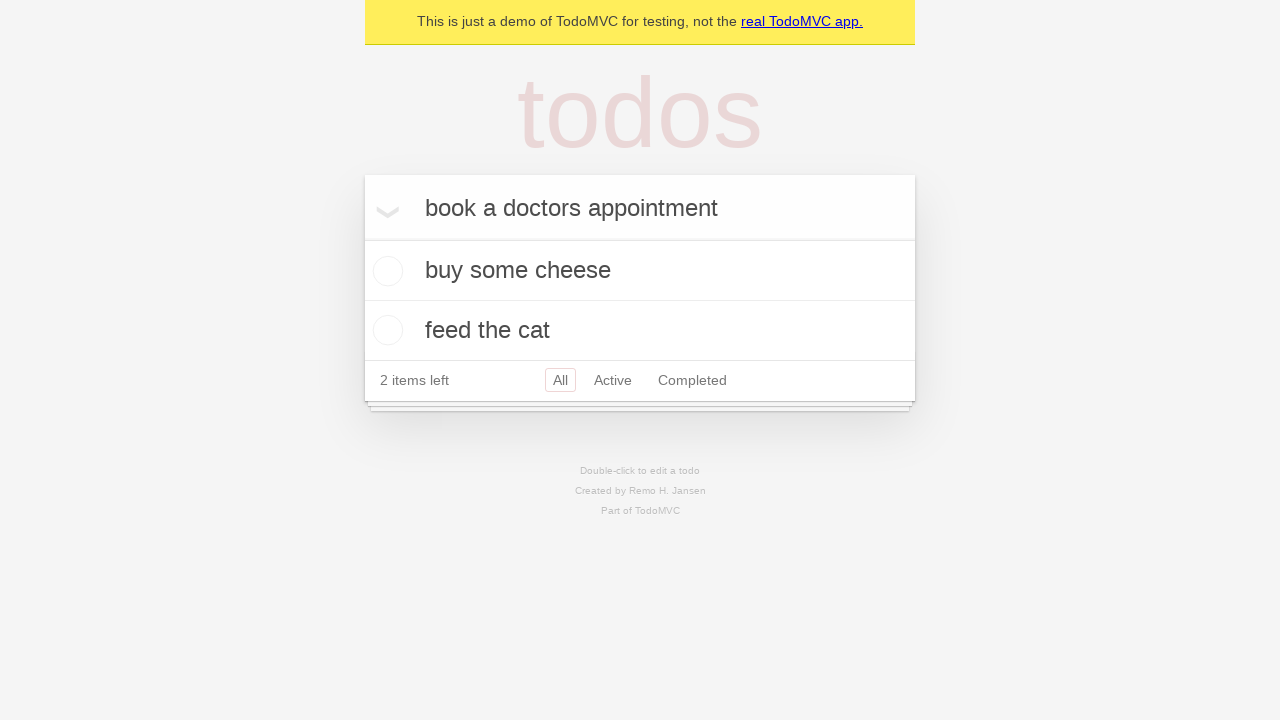

Pressed Enter to add third todo item on internal:attr=[placeholder="What needs to be done?"i]
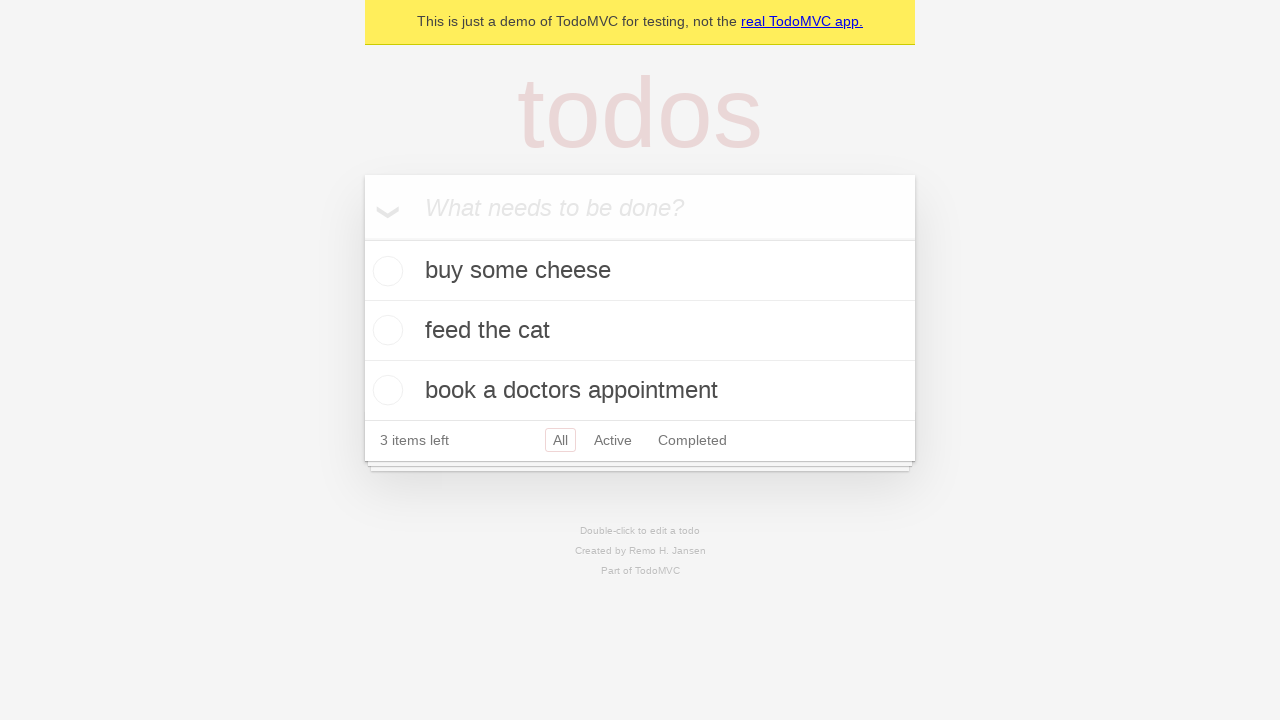

Todo counter element appeared, confirming all items added to list
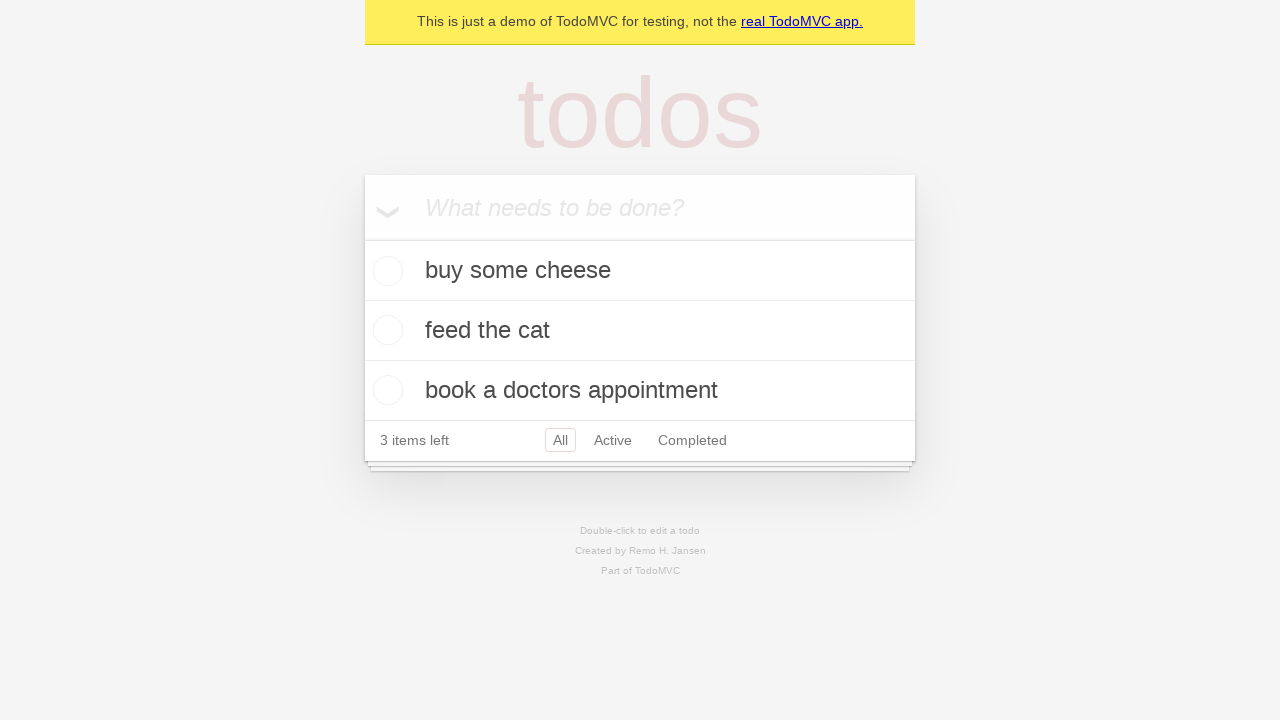

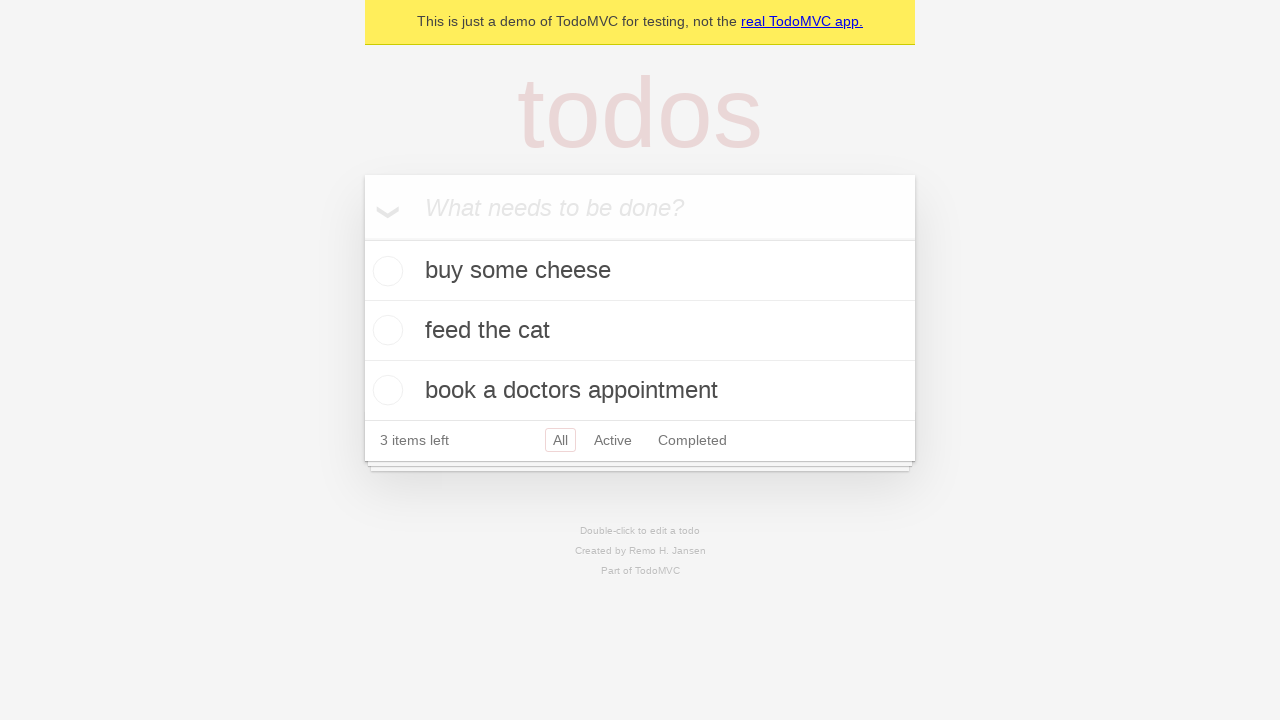